Tests file upload functionality by setting a file path in the file input field and submitting the form, then verifying the uploaded filename is displayed.

Starting URL: http://the-internet.herokuapp.com/upload

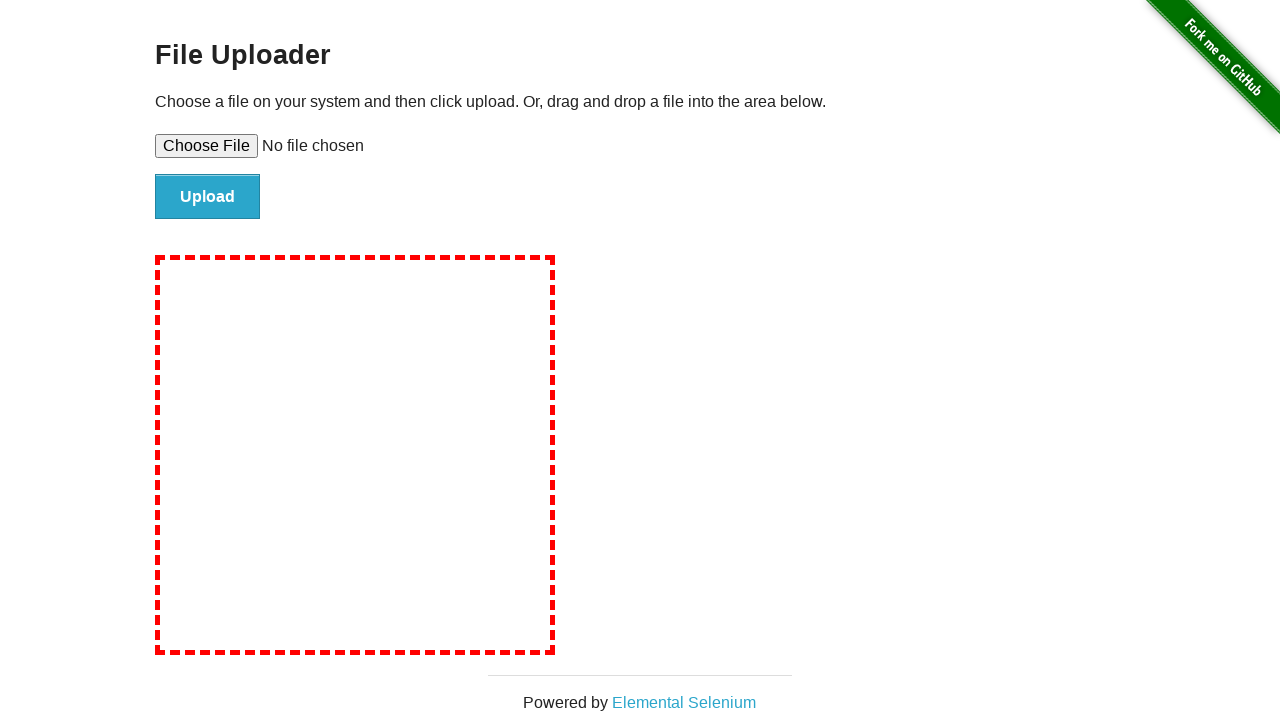

Created temporary test file for upload
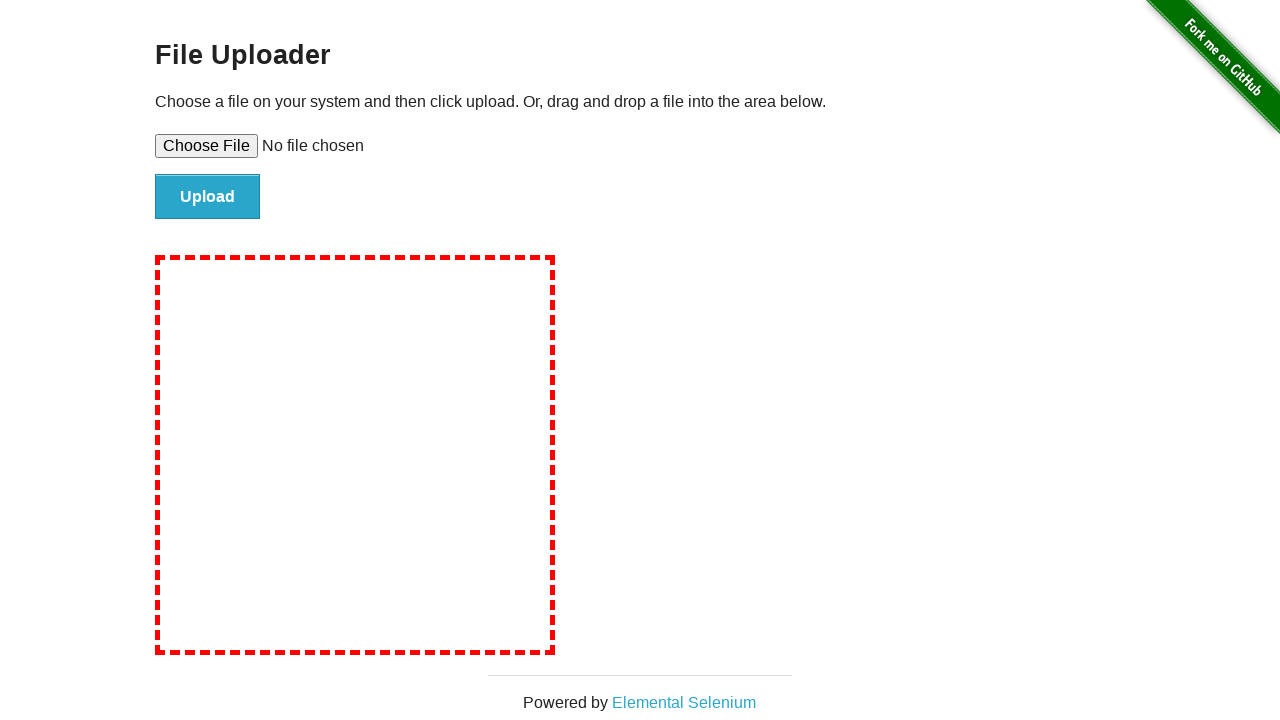

Set file input field with file path: tmp6w6tphuu.txt
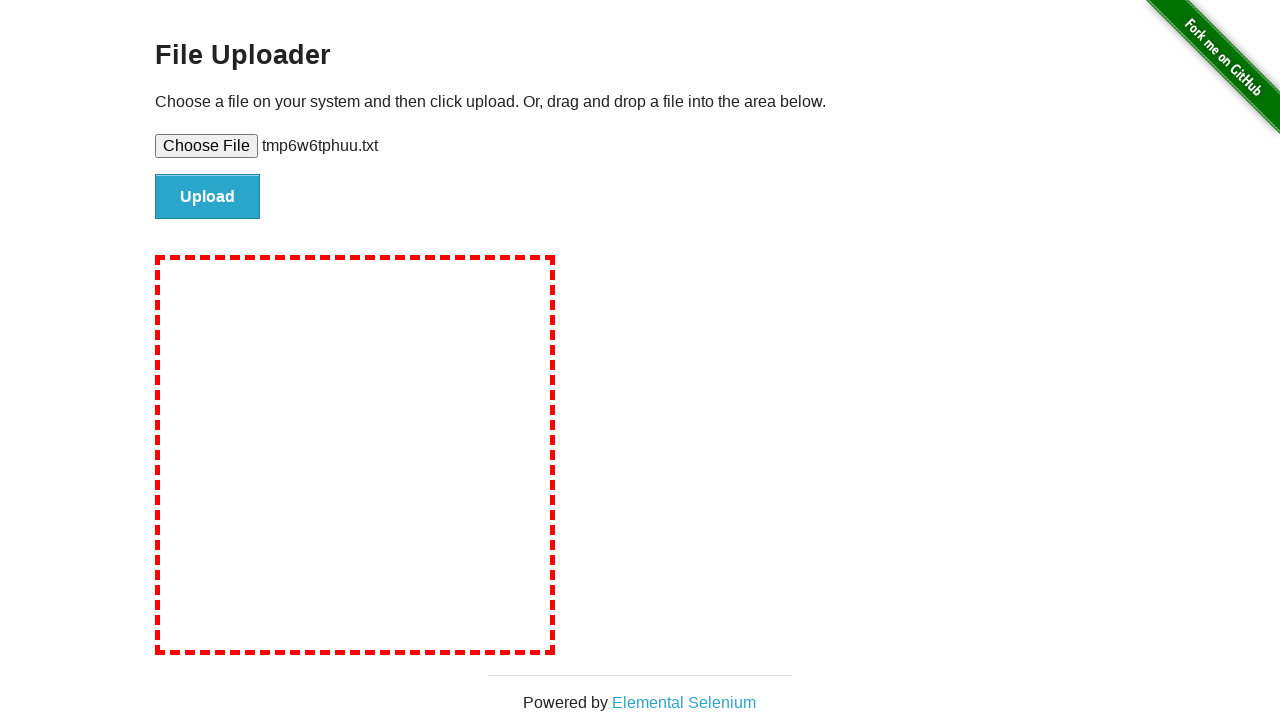

Clicked upload button to submit the form at (208, 197) on #file-submit
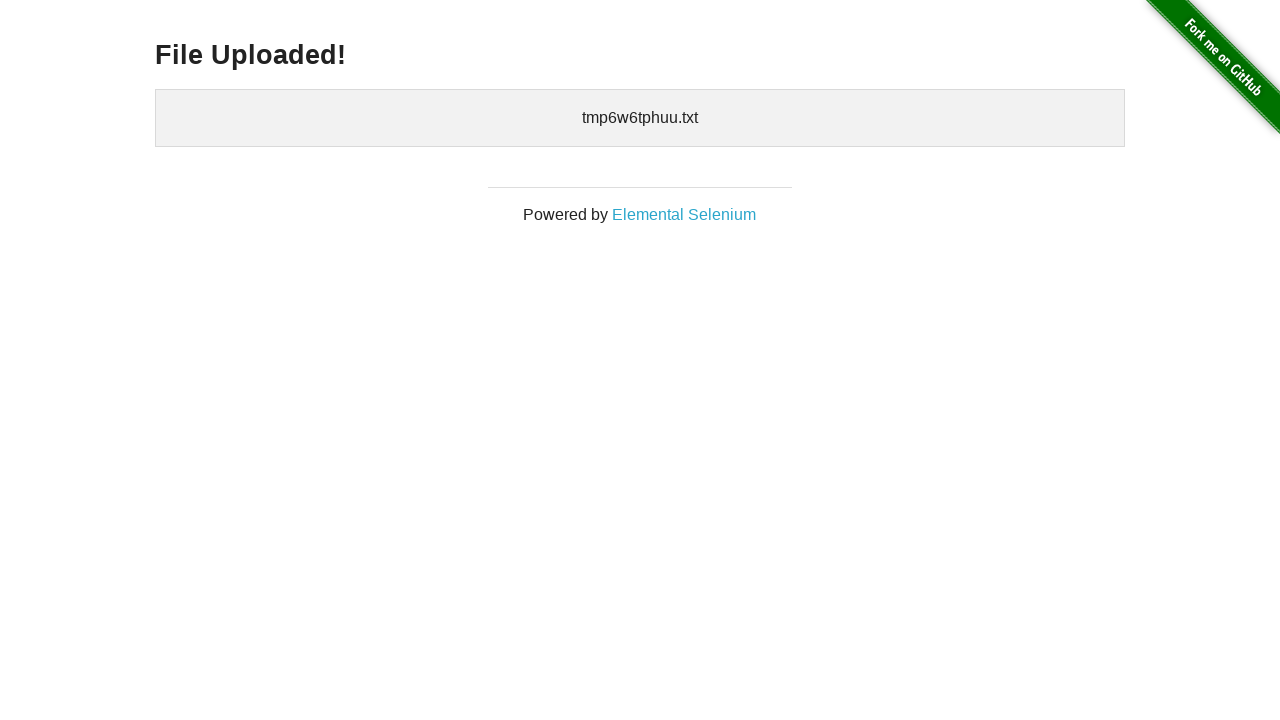

Verified uploaded filename is displayed in confirmation element
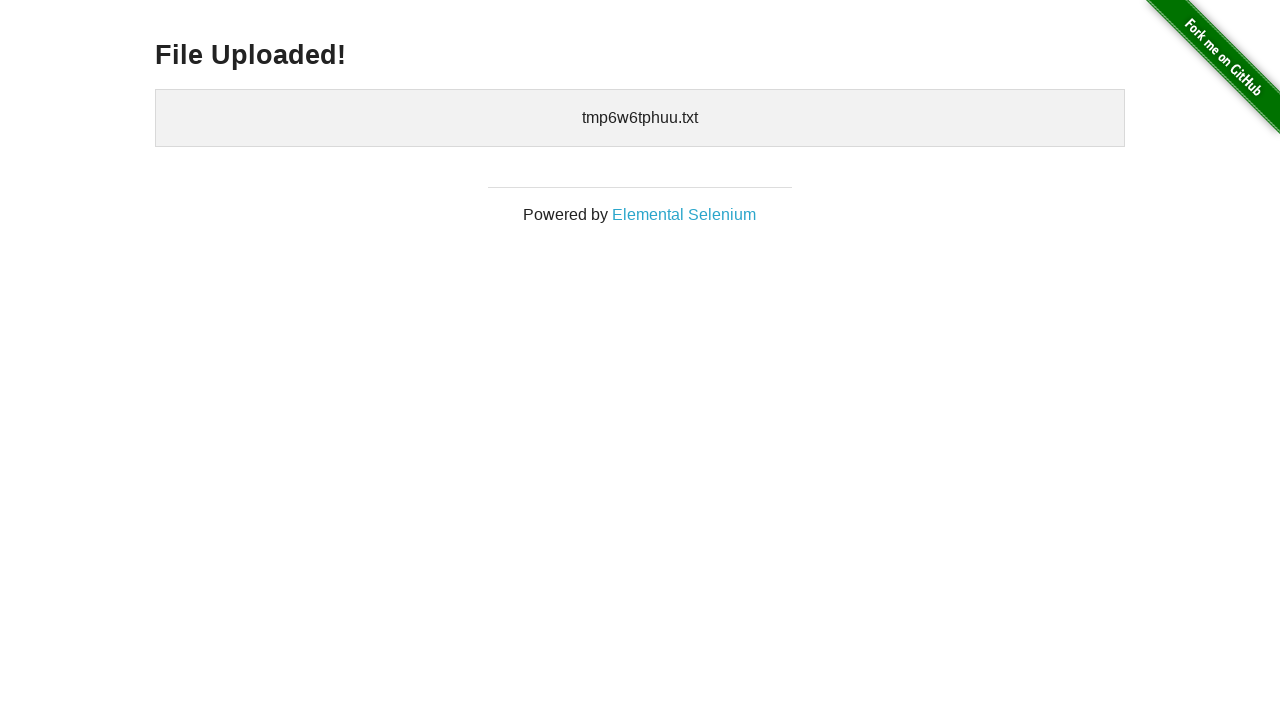

Cleaned up temporary test file
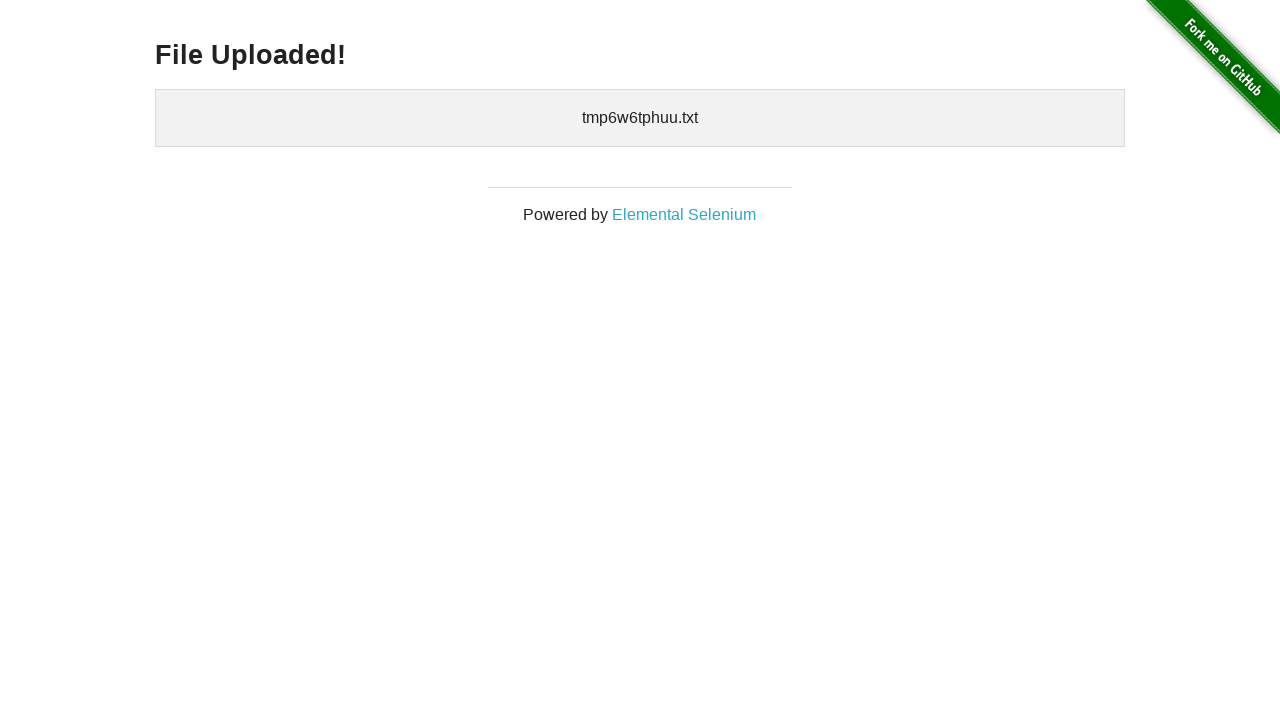

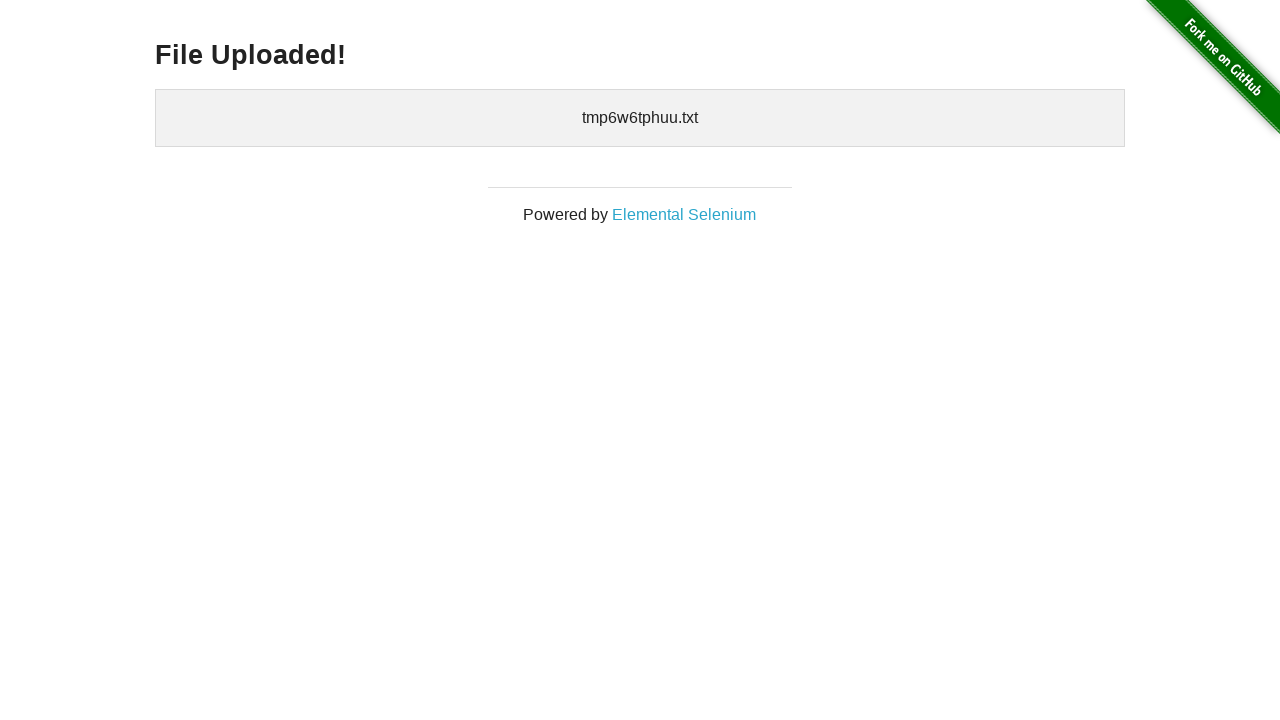